Navigates to Pro Kabaddi standings page and retrieves match statistics for a specific team

Starting URL: https://www.prokabaddi.com/standings

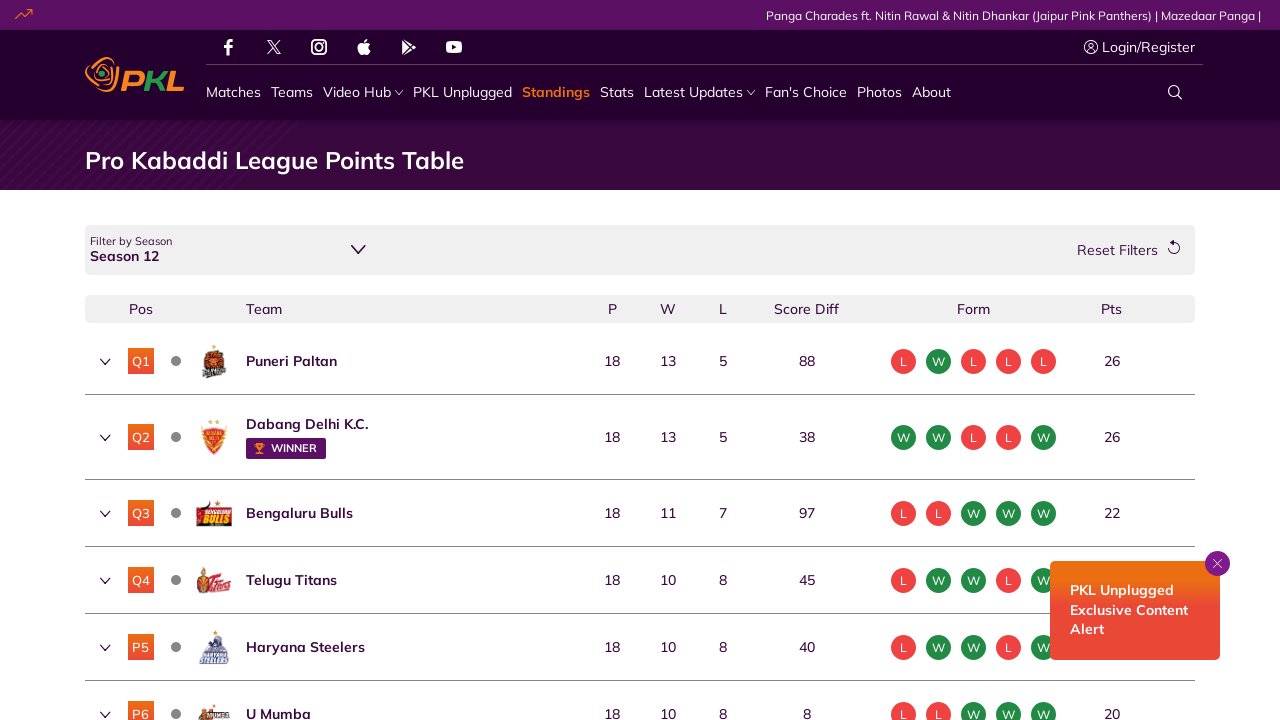

Waited for standings table to load
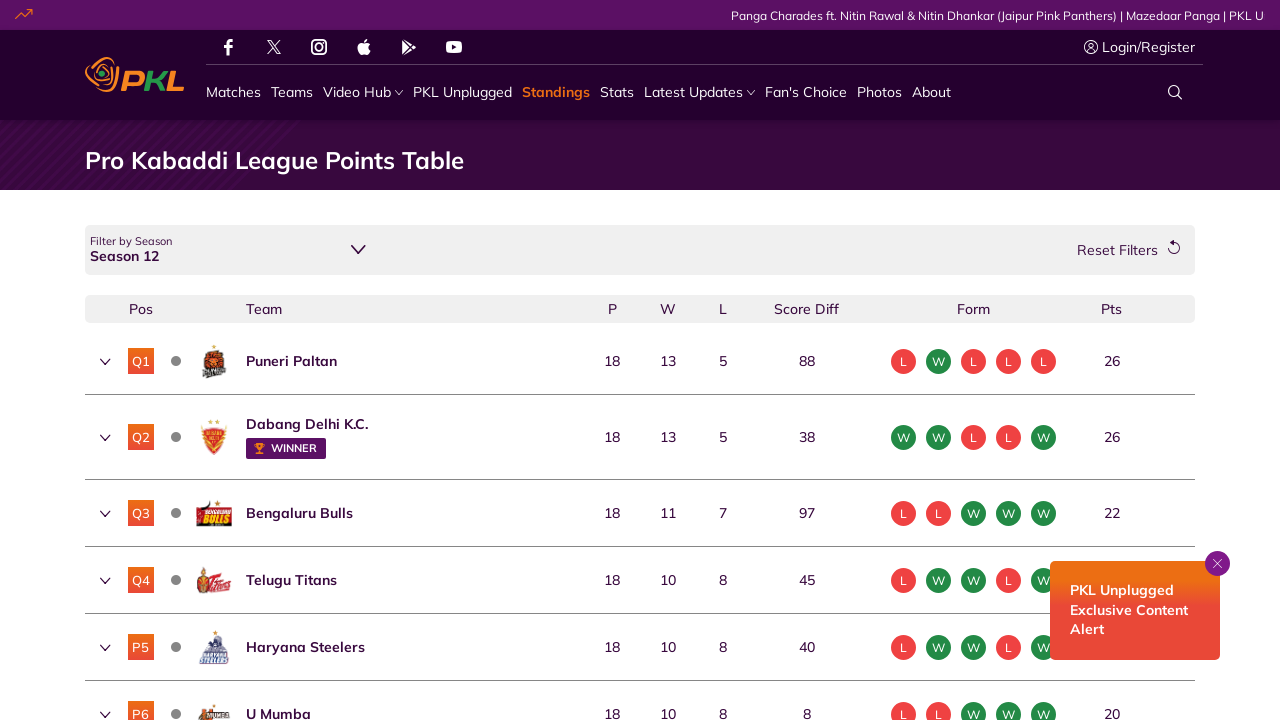

Retrieved played matches count for Bengaluru Bulls
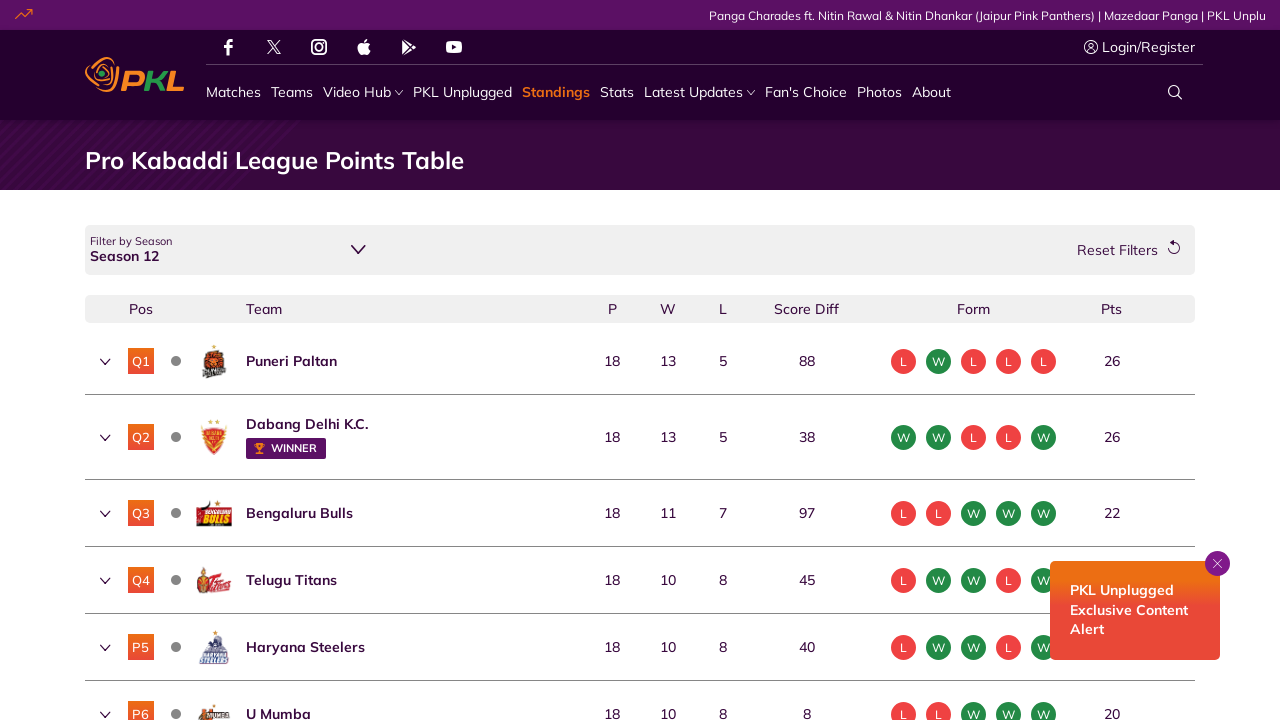

Retrieved won matches count for Bengaluru Bulls
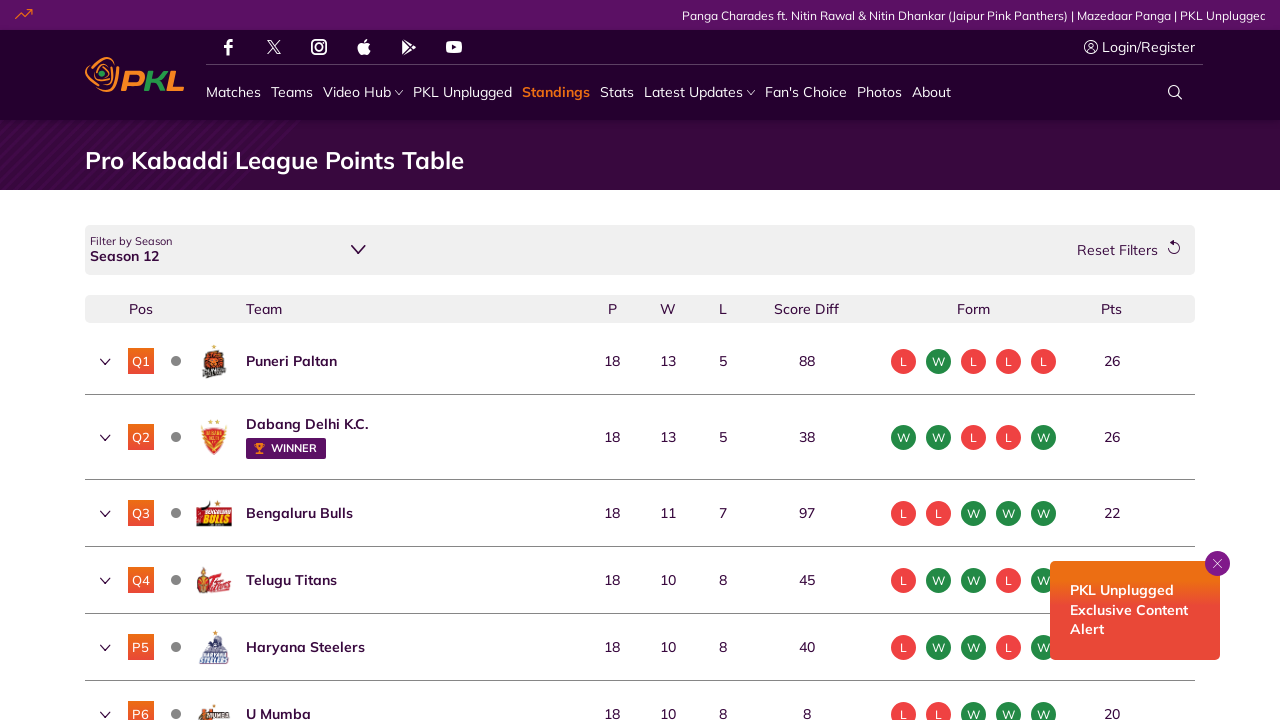

Verified that played and won match statistics were successfully retrieved
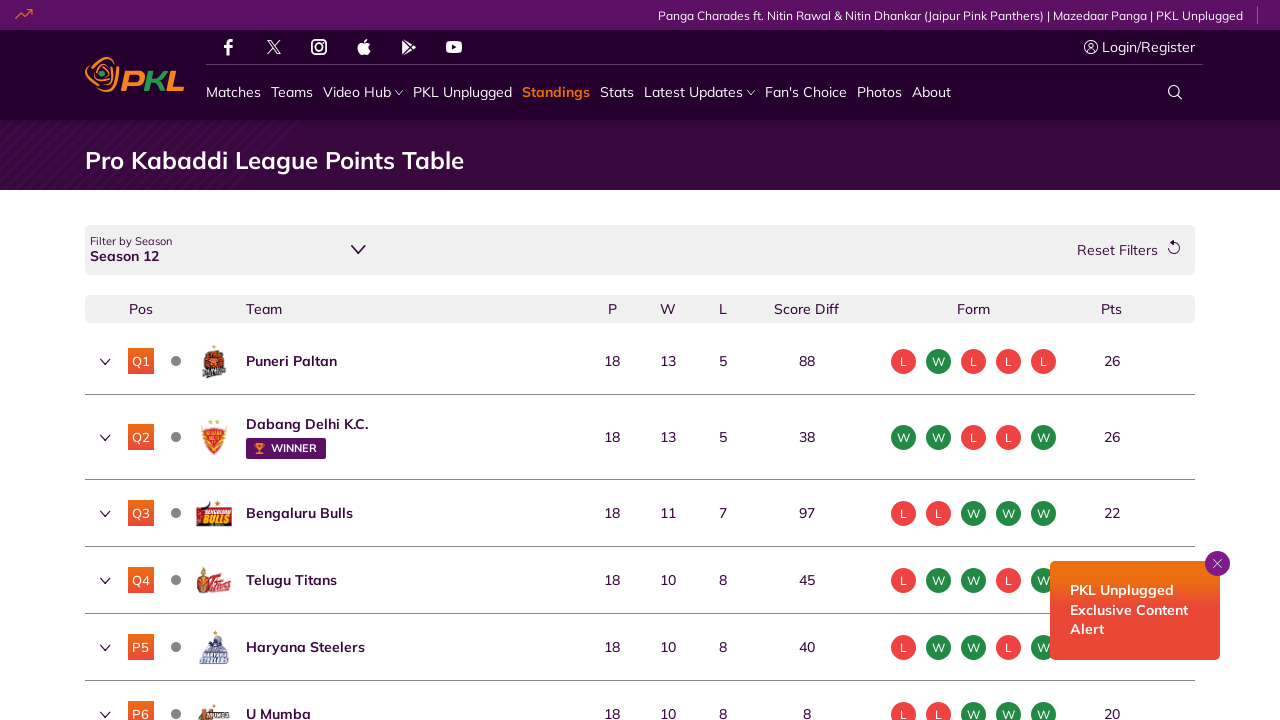

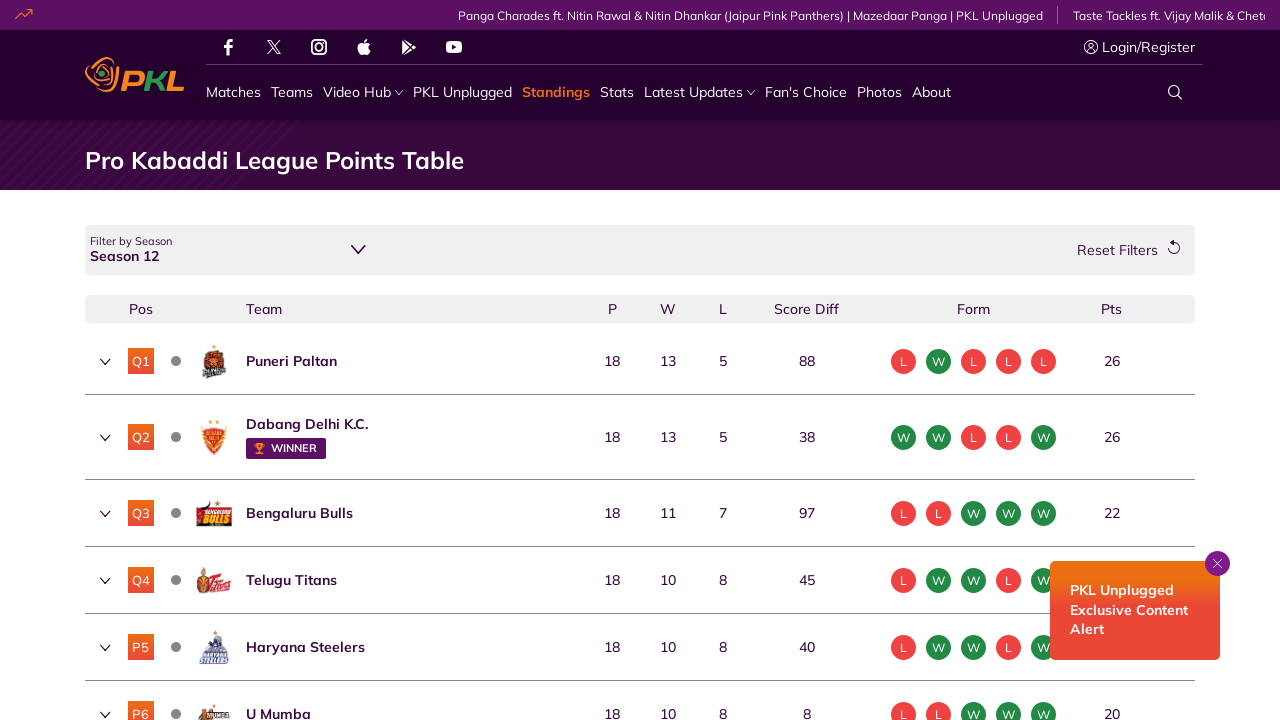